Tests that new todo items are appended to the bottom of the list by creating 3 items

Starting URL: https://demo.playwright.dev/todomvc

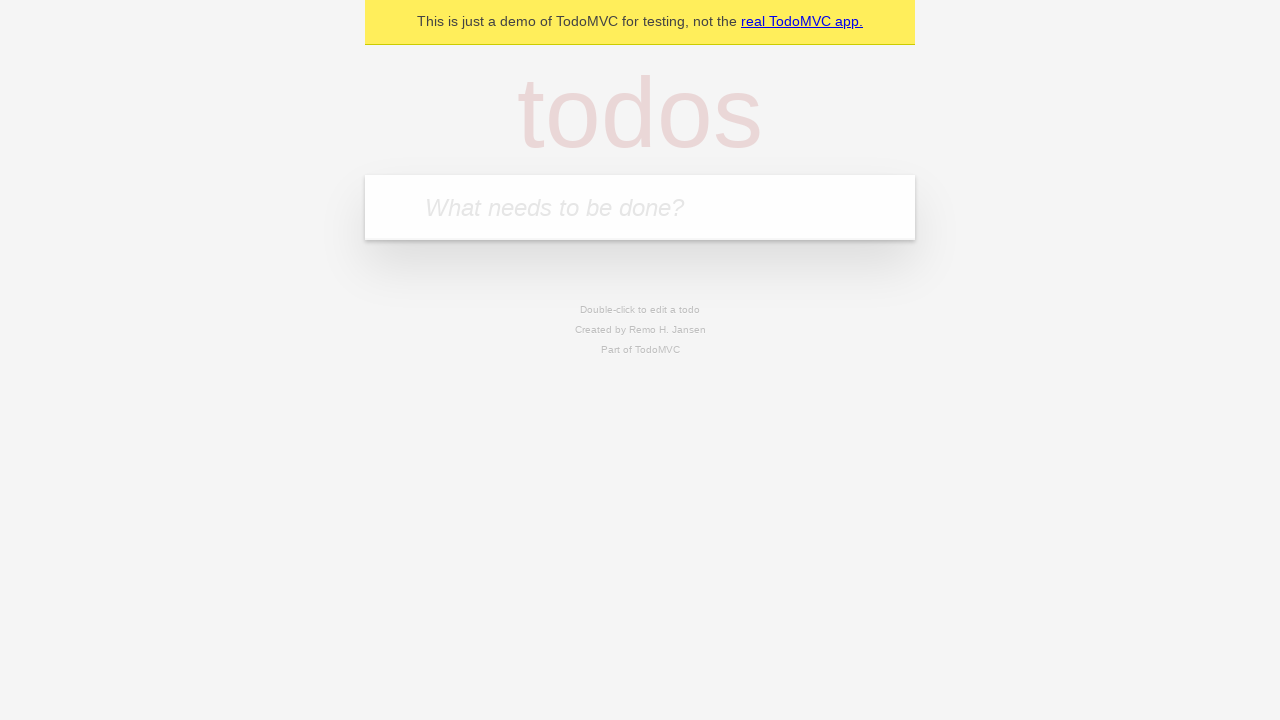

Located the todo input field
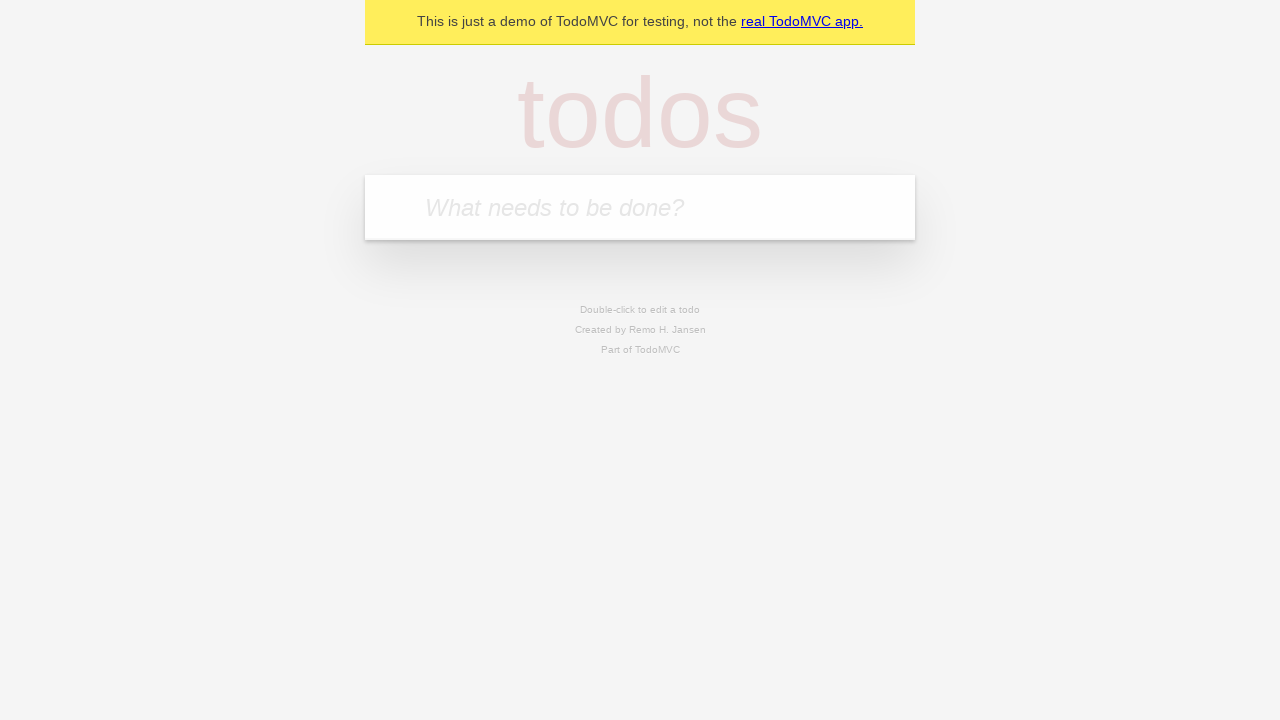

Filled first todo item: 'buy some cheese' on internal:attr=[placeholder="What needs to be done?"i]
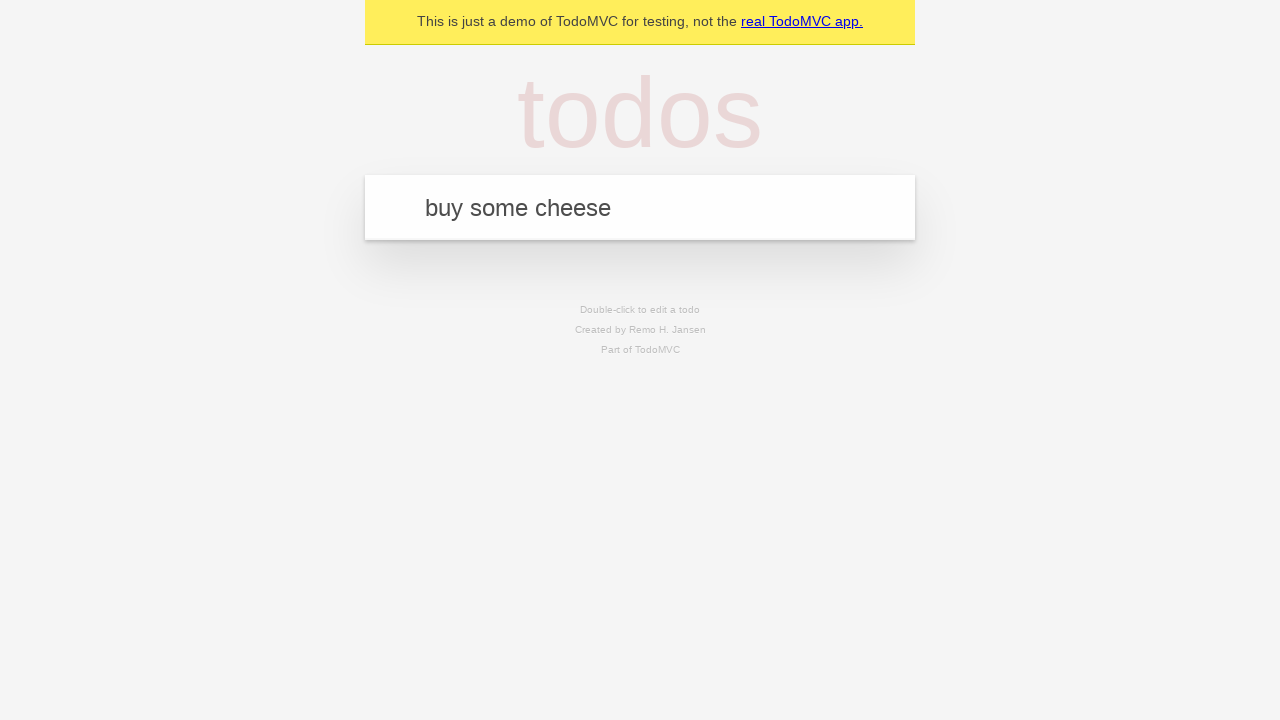

Pressed Enter to add first todo item on internal:attr=[placeholder="What needs to be done?"i]
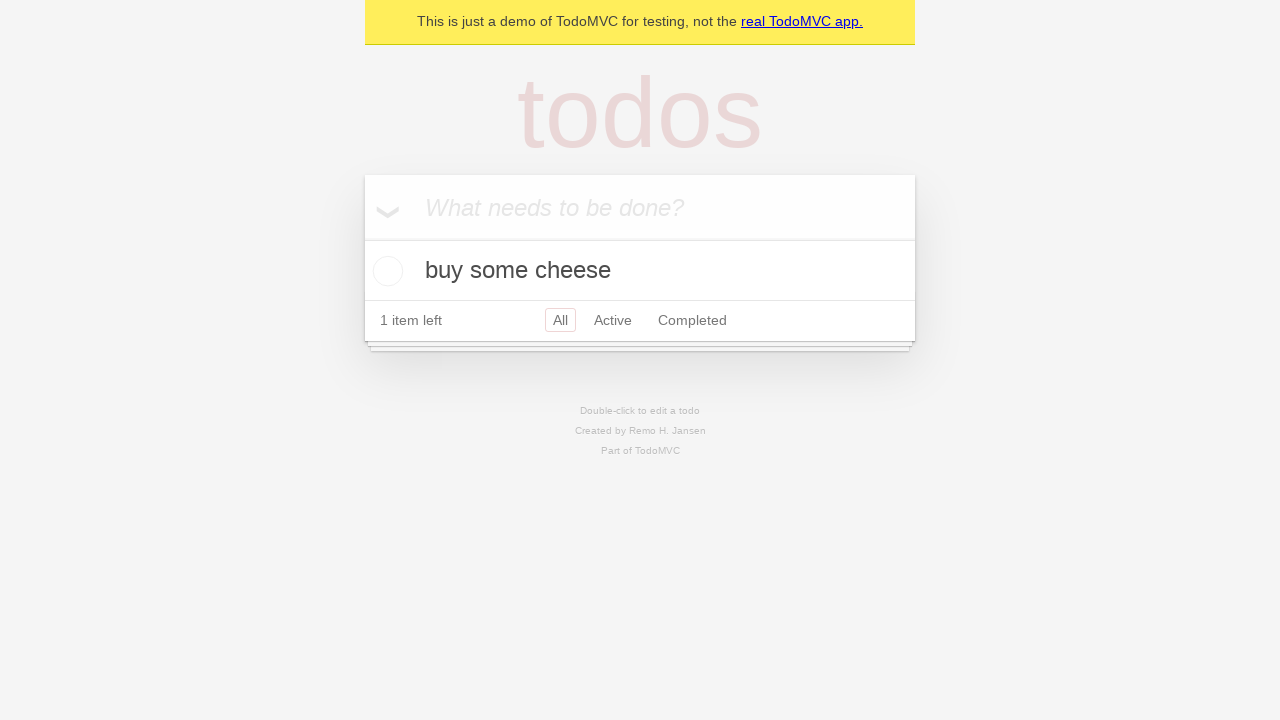

Filled second todo item: 'feed the cat' on internal:attr=[placeholder="What needs to be done?"i]
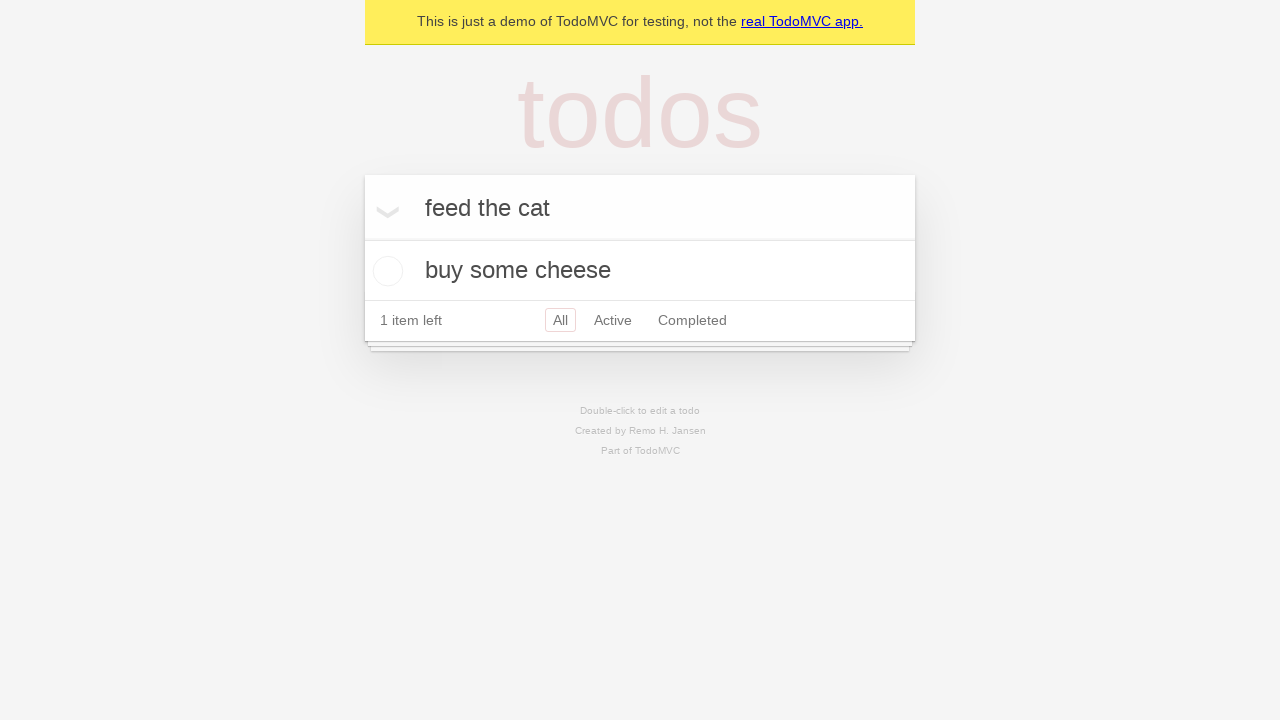

Pressed Enter to add second todo item on internal:attr=[placeholder="What needs to be done?"i]
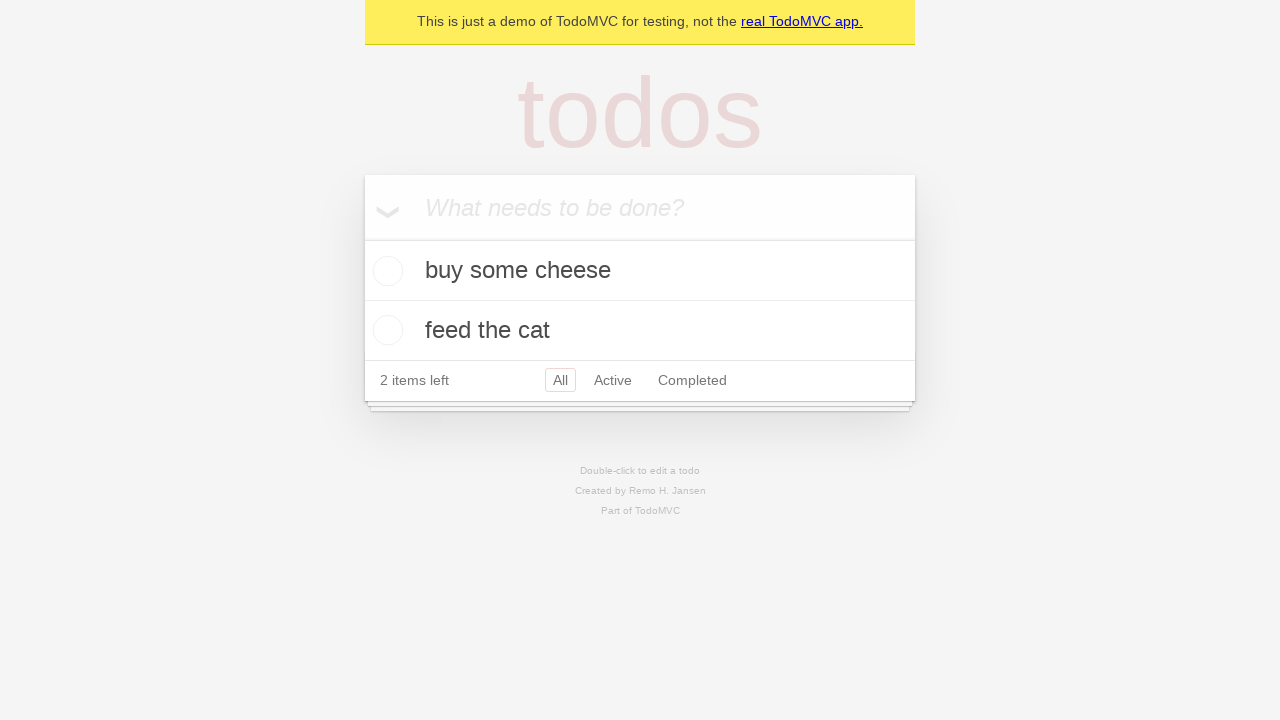

Filled third todo item: 'book a doctors appointment' on internal:attr=[placeholder="What needs to be done?"i]
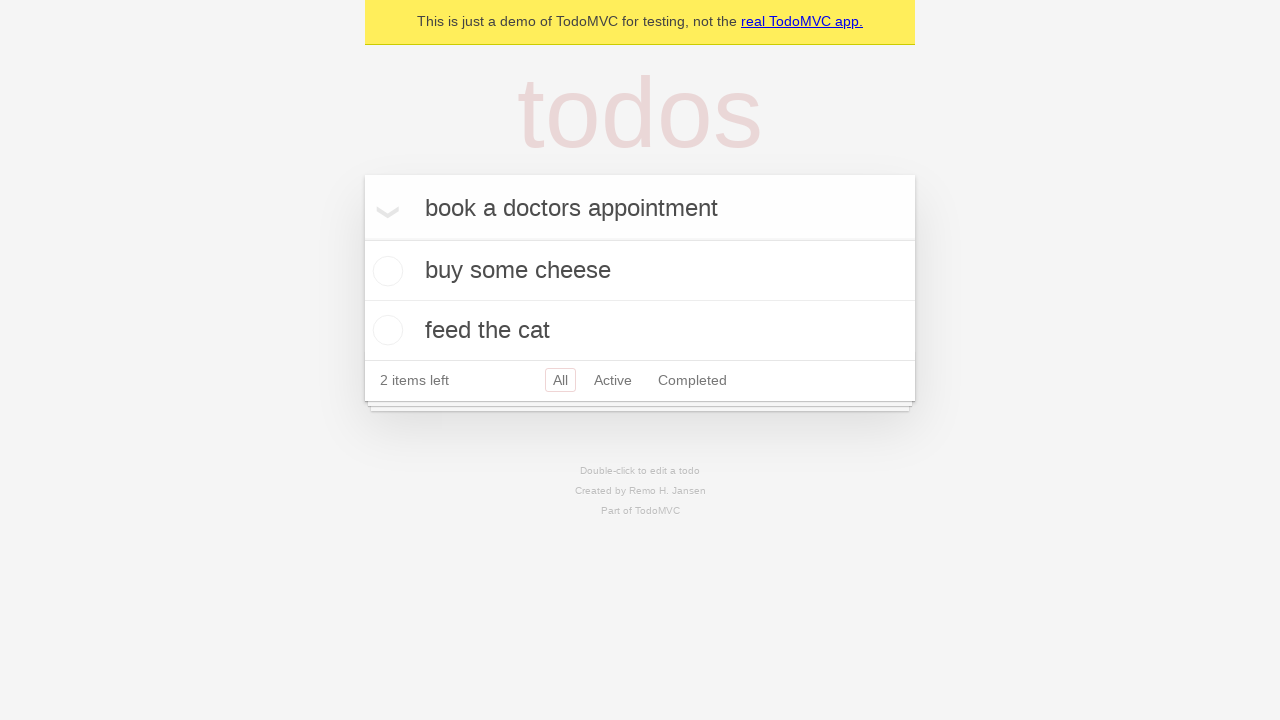

Pressed Enter to add third todo item on internal:attr=[placeholder="What needs to be done?"i]
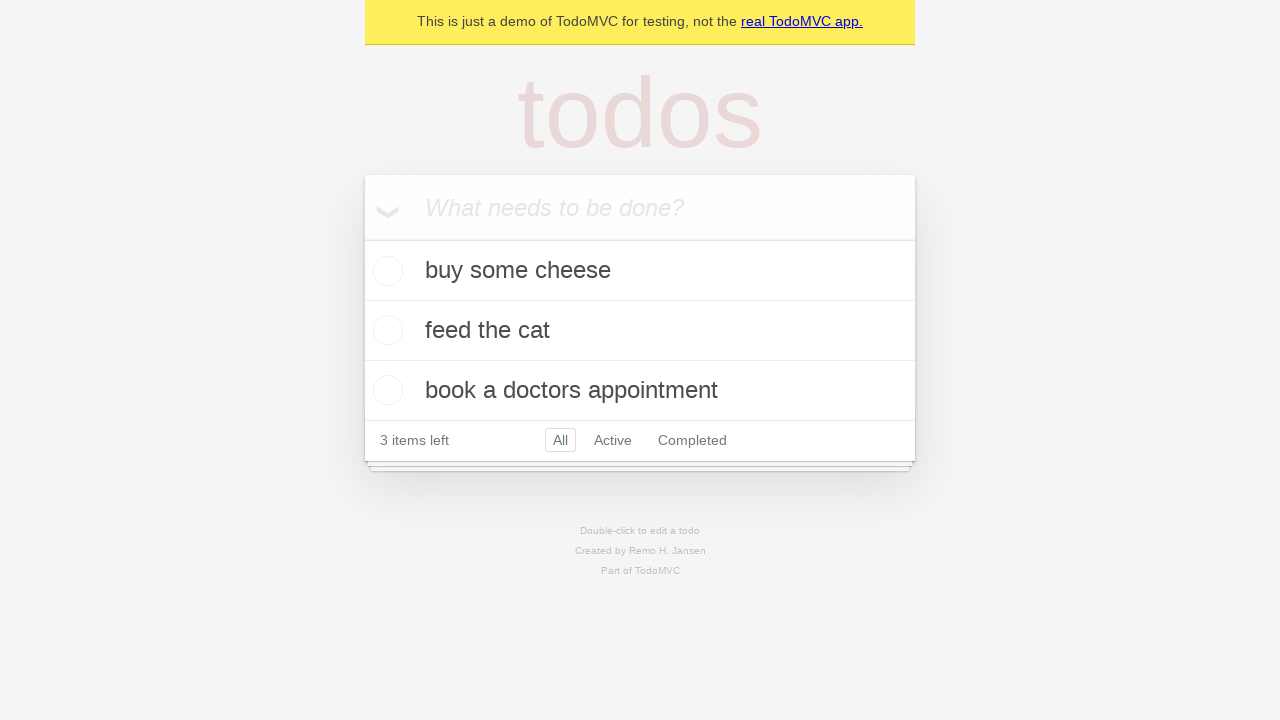

Verified that 3 items are displayed in the todo list
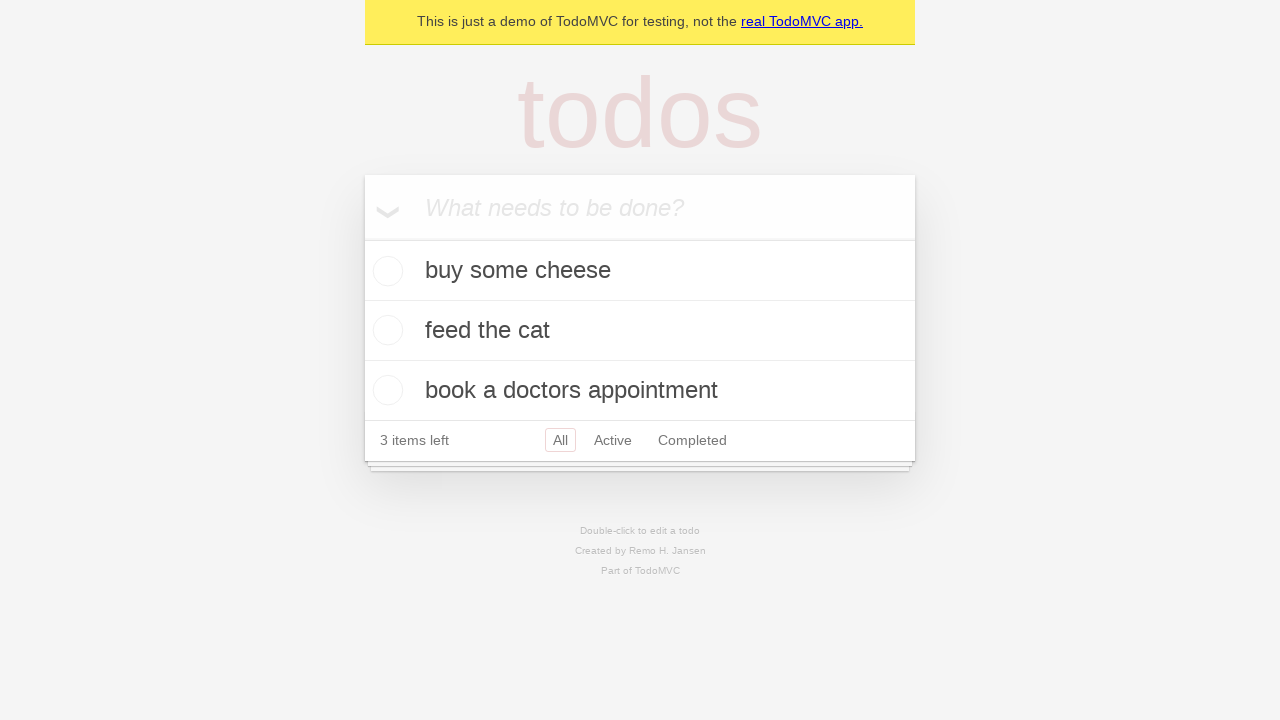

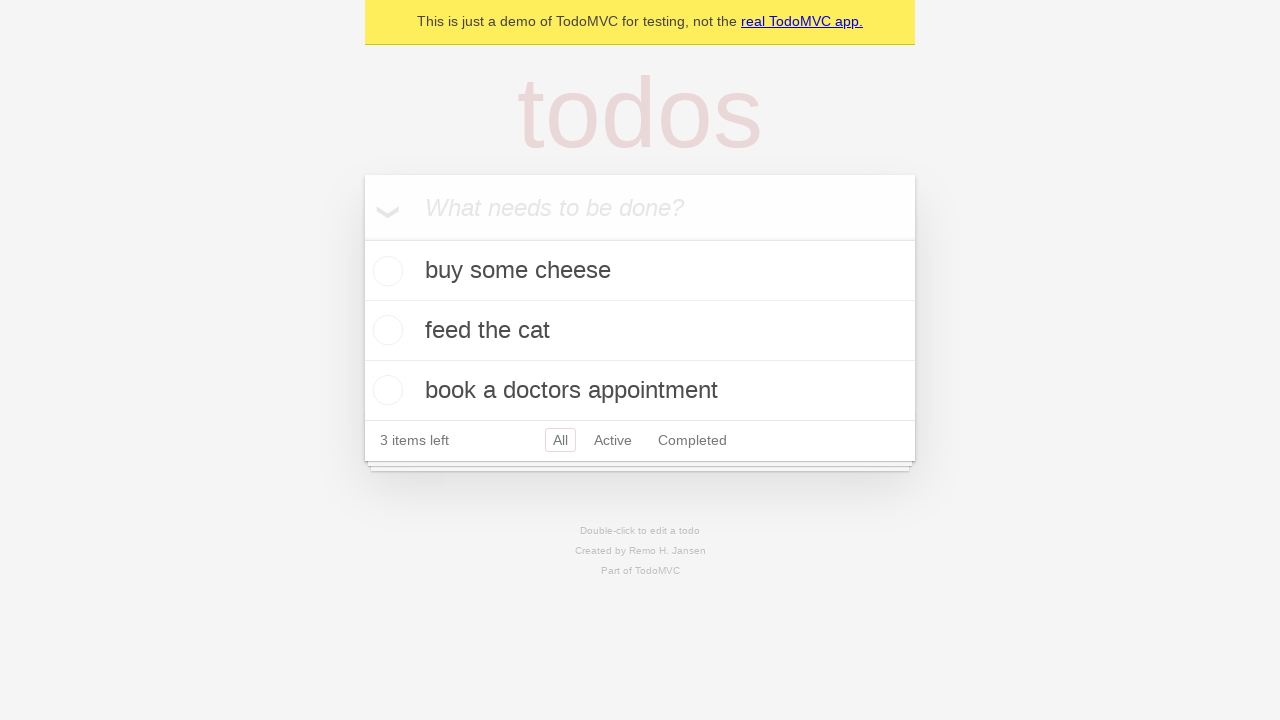